Tests searching for dogs on a classifieds website by clicking the dogs category, setting age filters, and submitting the search

Starting URL: http://ss.lv

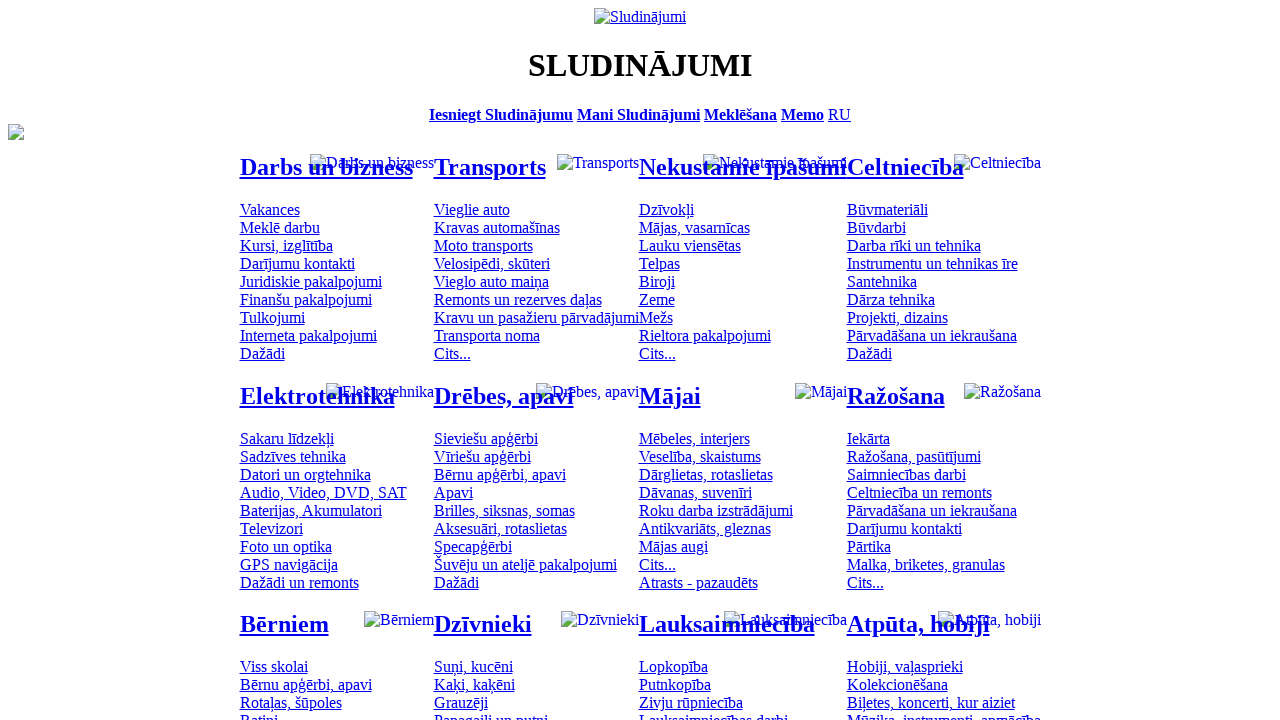

Clicked on dogs/puppies category link at (473, 667) on #mtd_300
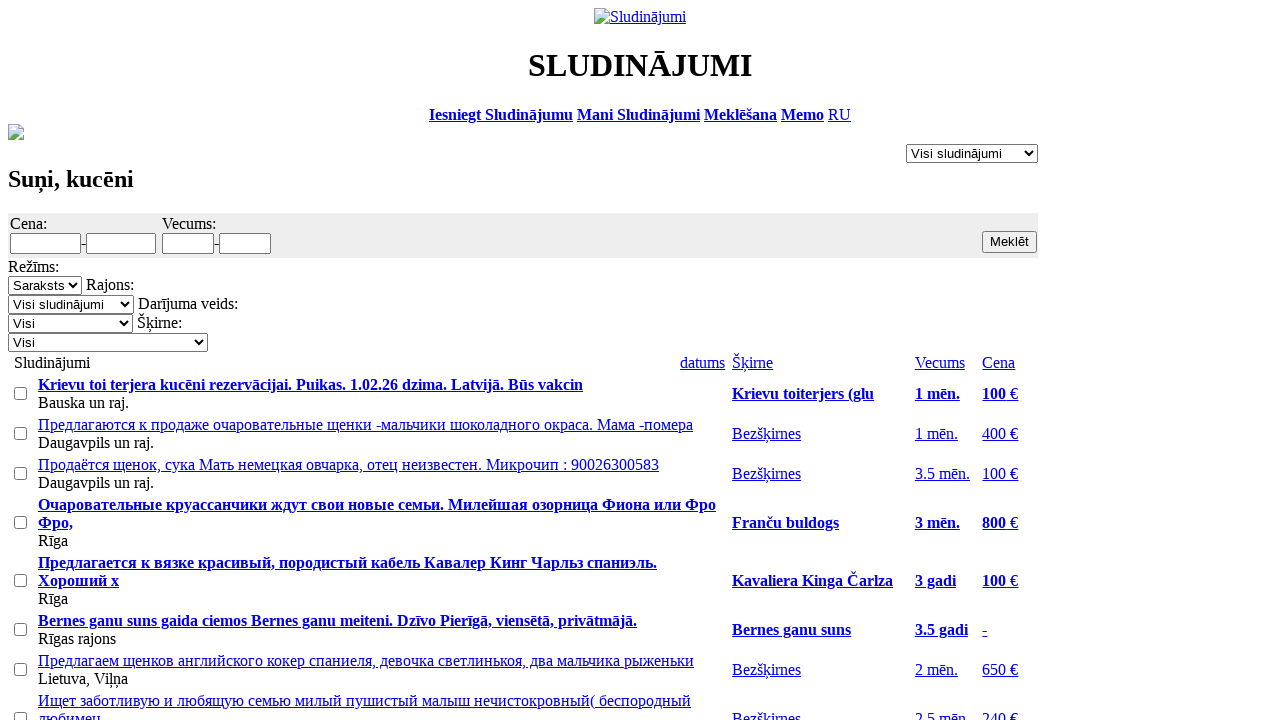

Filled minimum age filter with value '1' on #f_o_1276_min
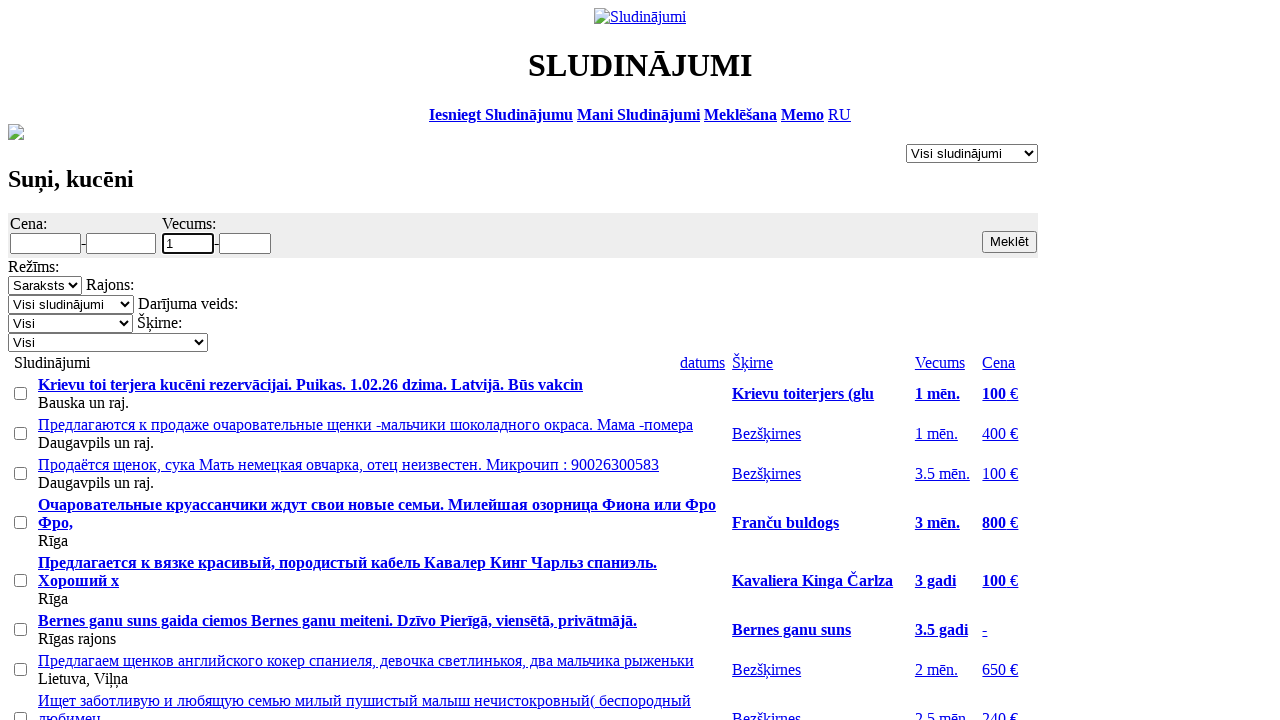

Filled maximum age filter with value '1' on #f_o_1276_max
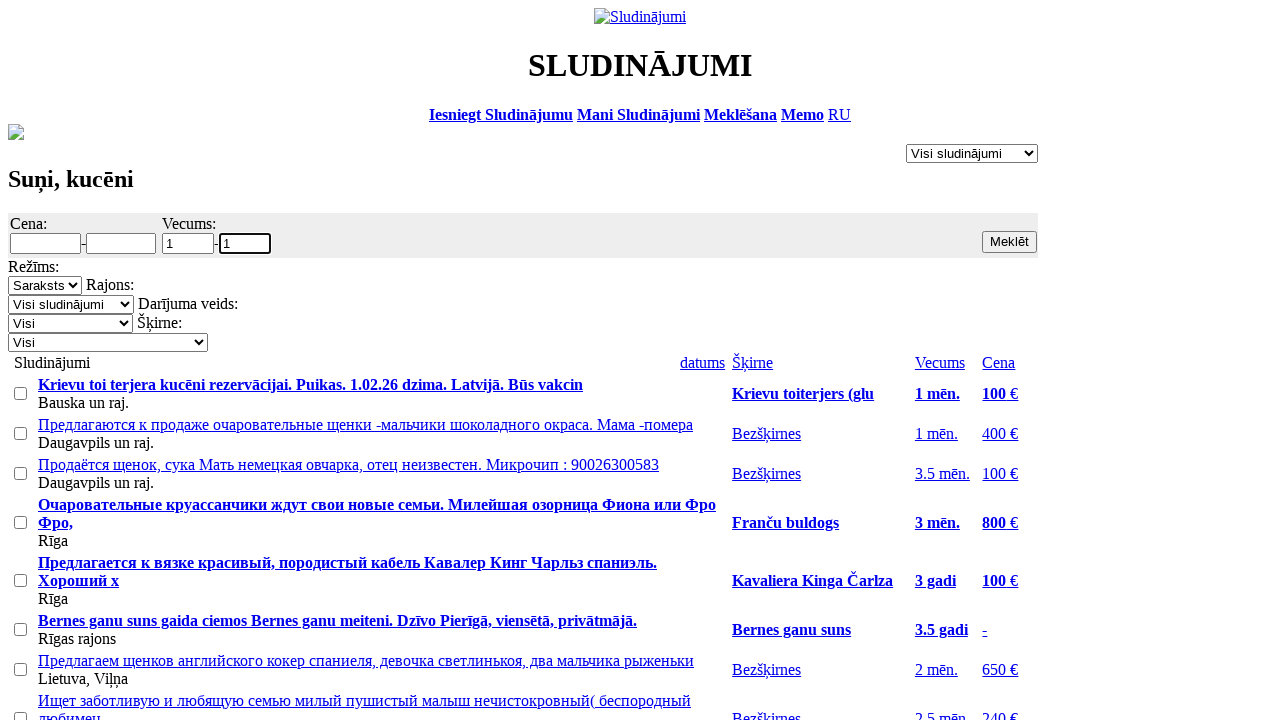

Clicked search button to submit dog search with age filters at (1010, 242) on .s12
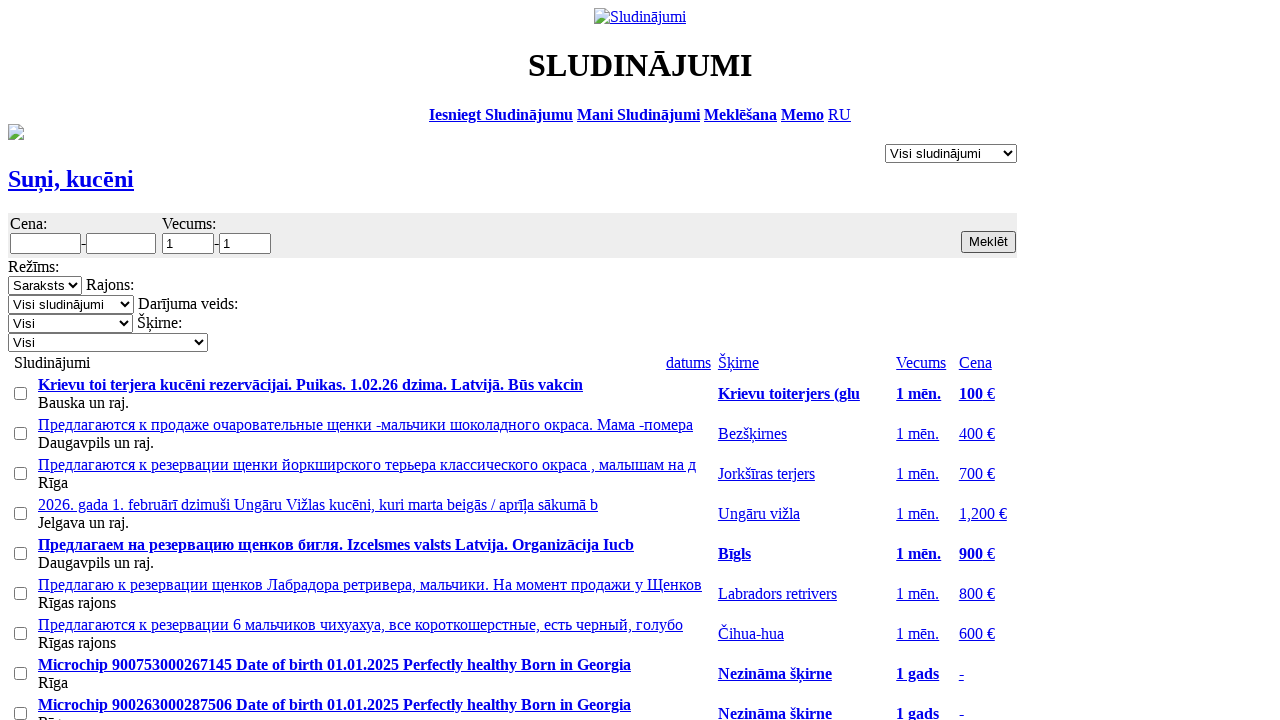

Waited for search results to load
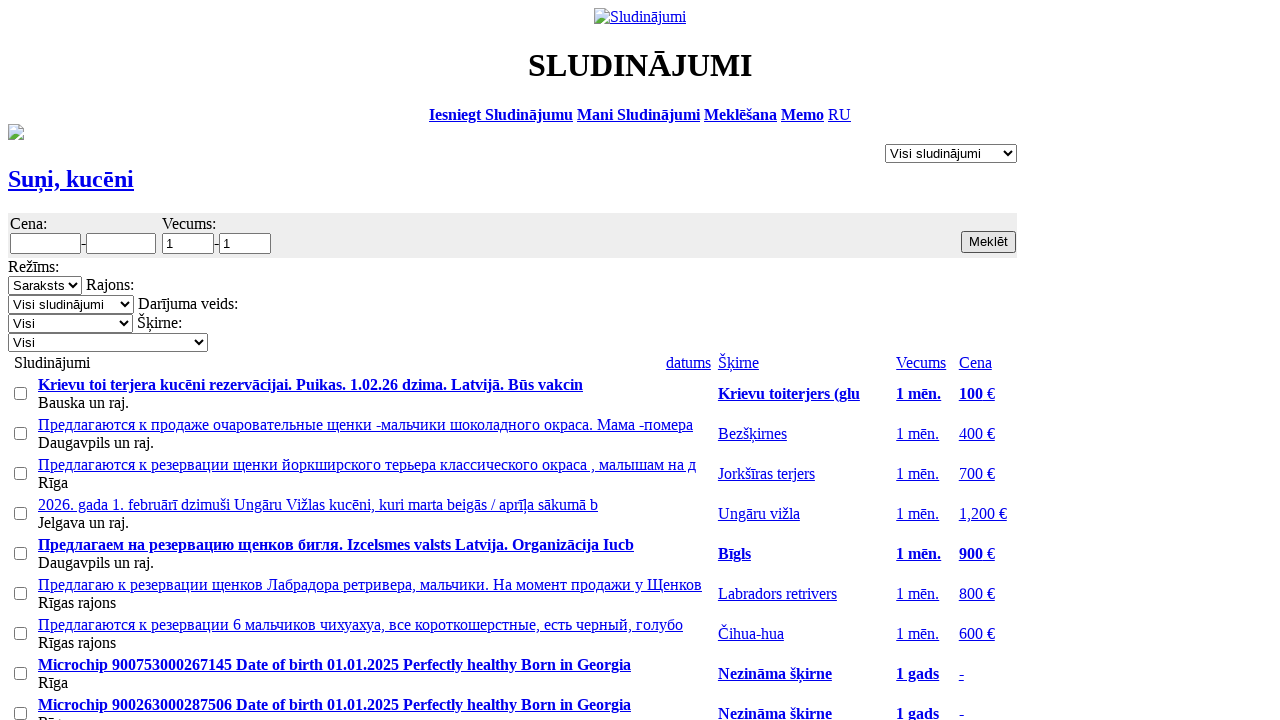

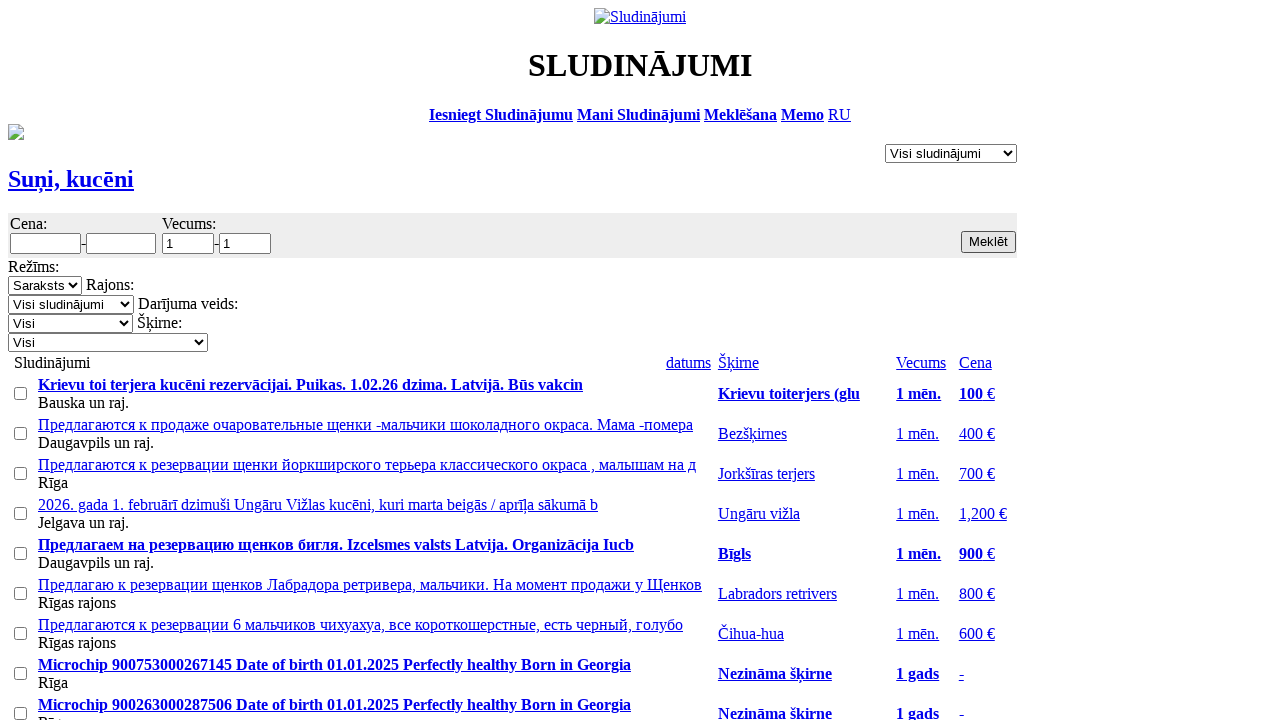